Tests e-commerce filtering functionality by navigating to the shop page, filtering for a Nokia Edge product, adding it to cart, and proceeding to checkout

Starting URL: https://rahulshettyacademy.com/angularpractice/

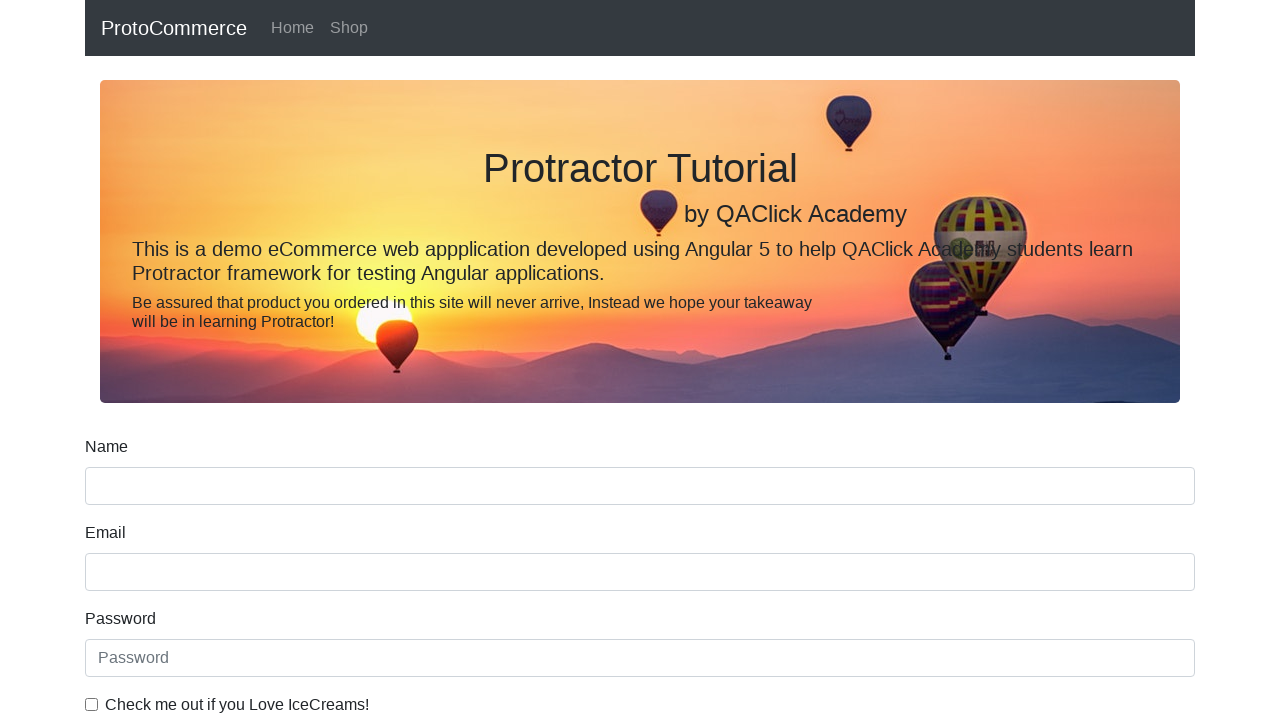

Clicked Shop link in navigation at (349, 28) on internal:role=link[name="Shop"i]
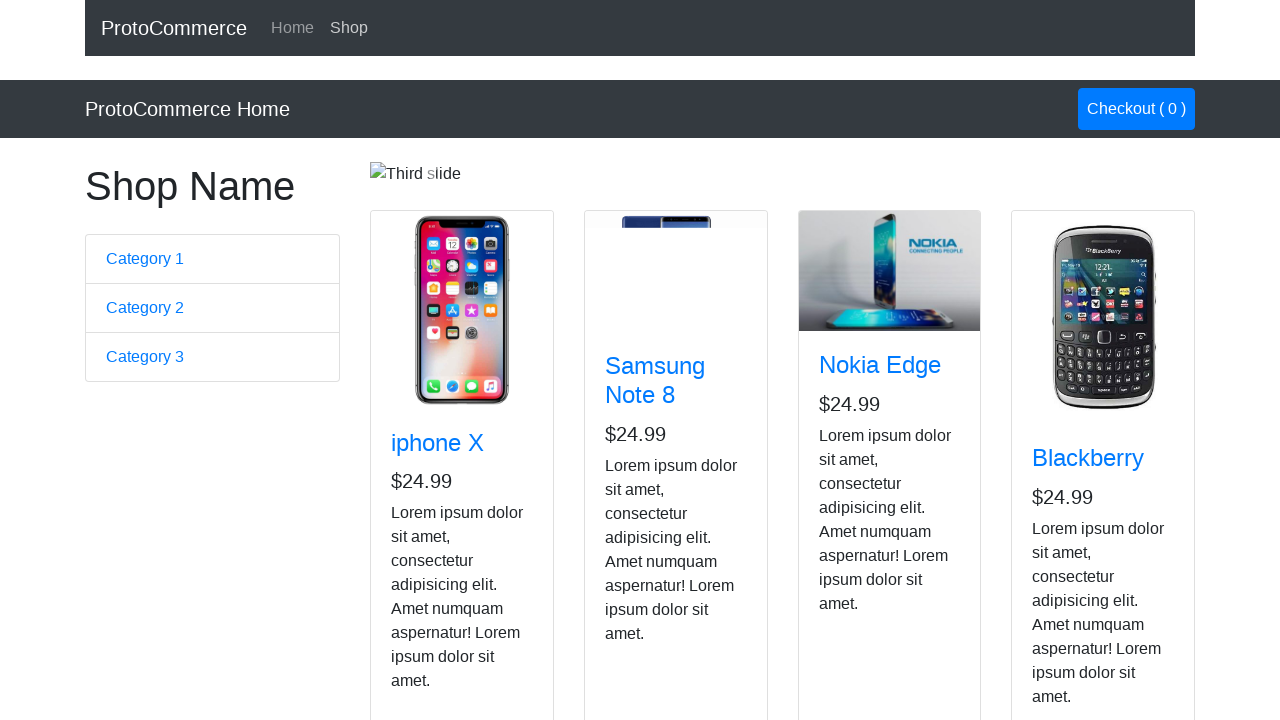

Filtered for Nokia Edge product and clicked add to cart button at (854, 528) on app-card >> internal:has-text="Nokia Edge"i >> internal:role=button
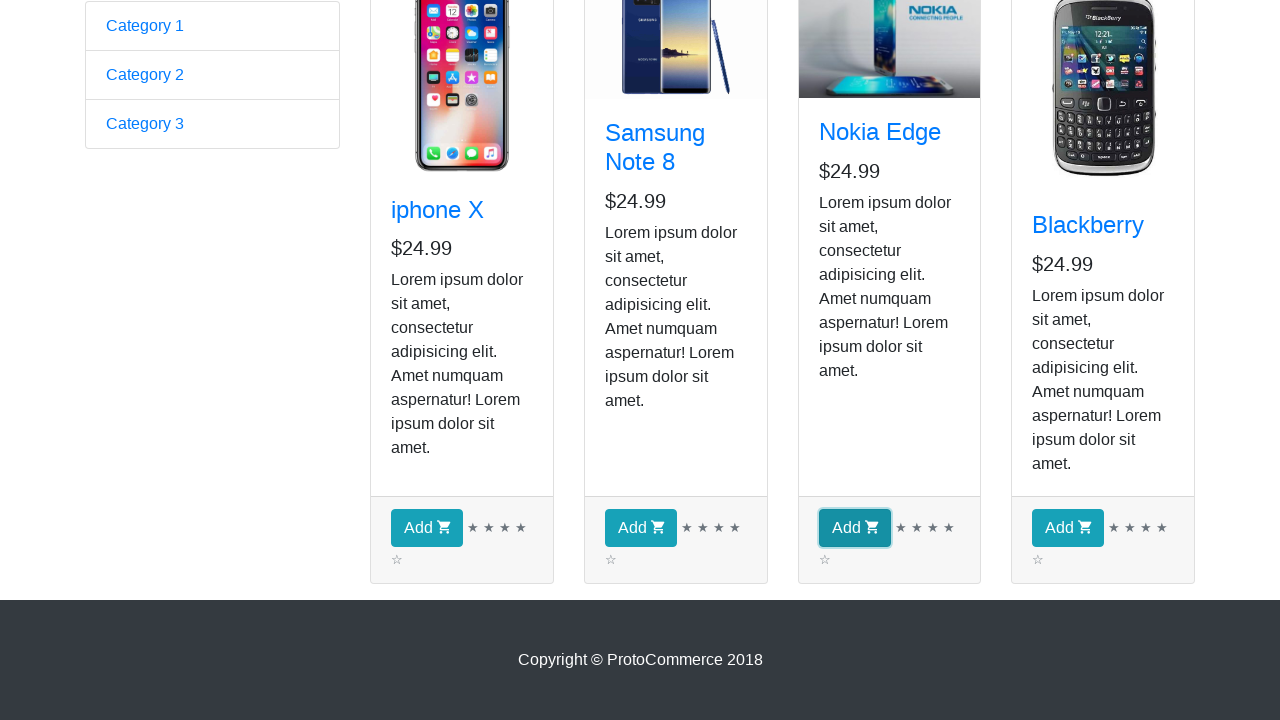

Clicked checkout button to proceed to checkout at (1136, 109) on a[class='nav-link btn btn-primary']
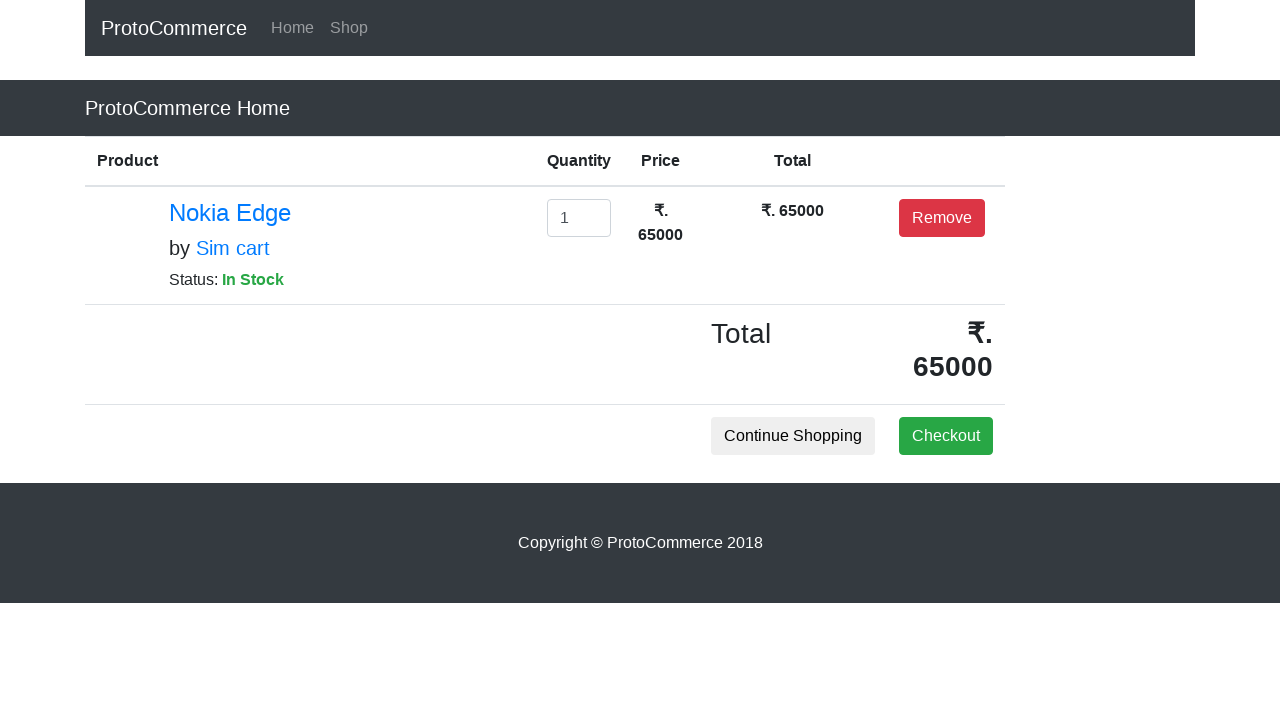

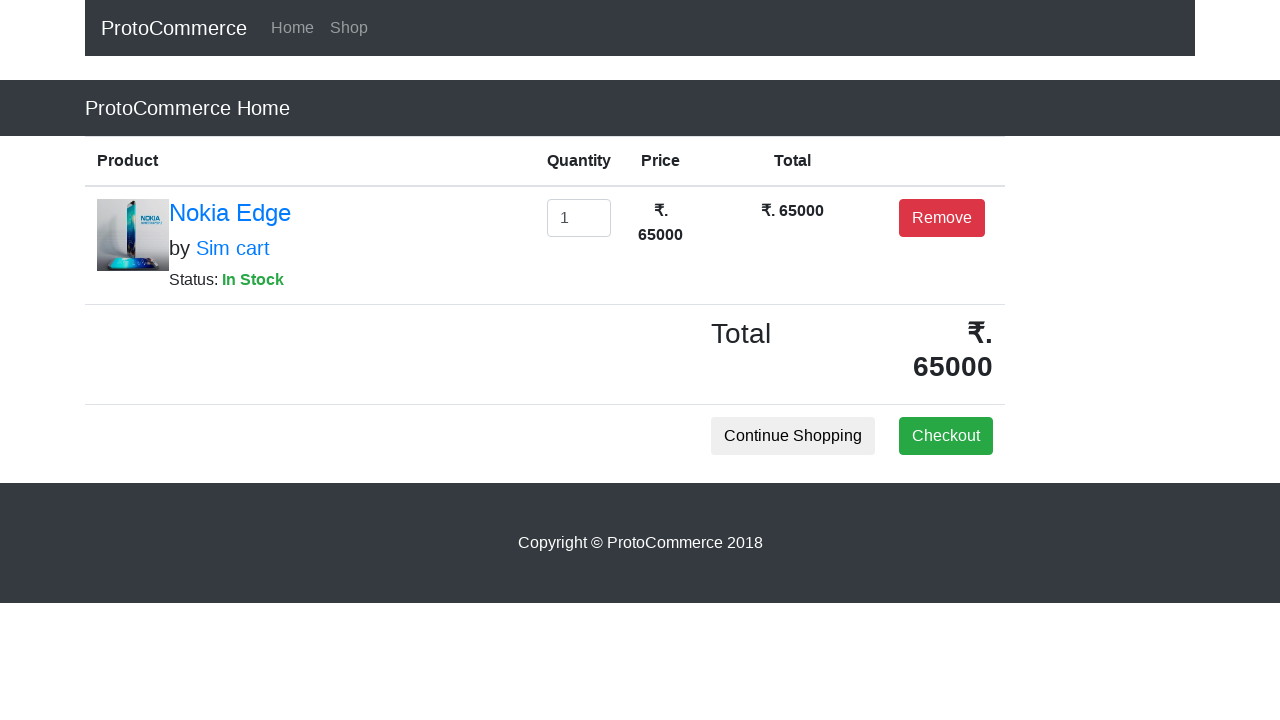